Tests that the clear completed button displays correct text after marking an item complete

Starting URL: https://demo.playwright.dev/todomvc

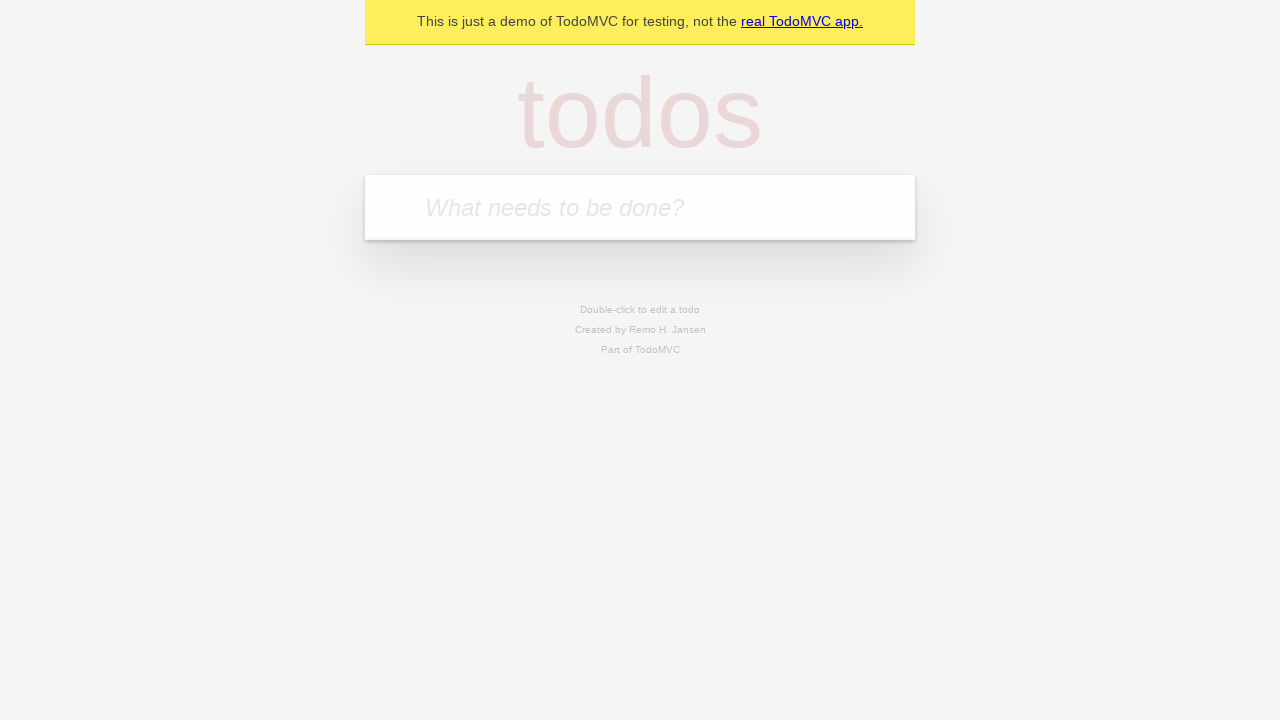

Filled new todo input with 'buy some cheese' on .new-todo
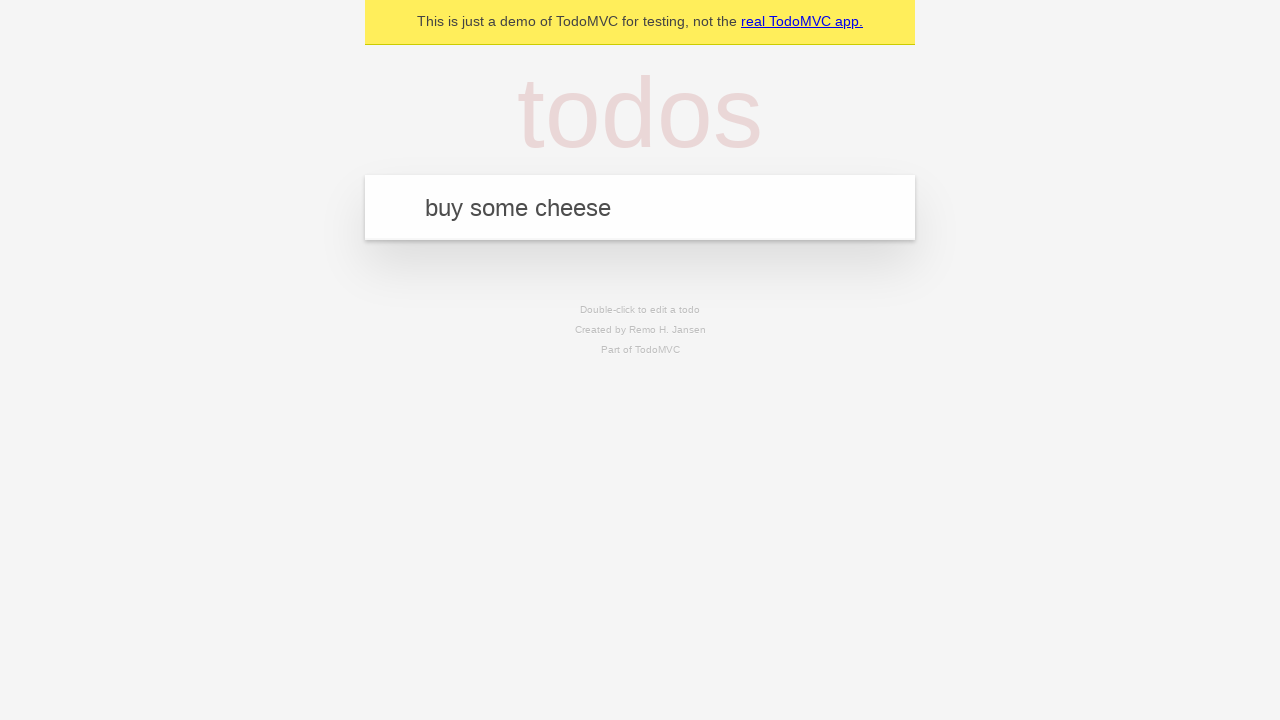

Pressed Enter to create first todo item on .new-todo
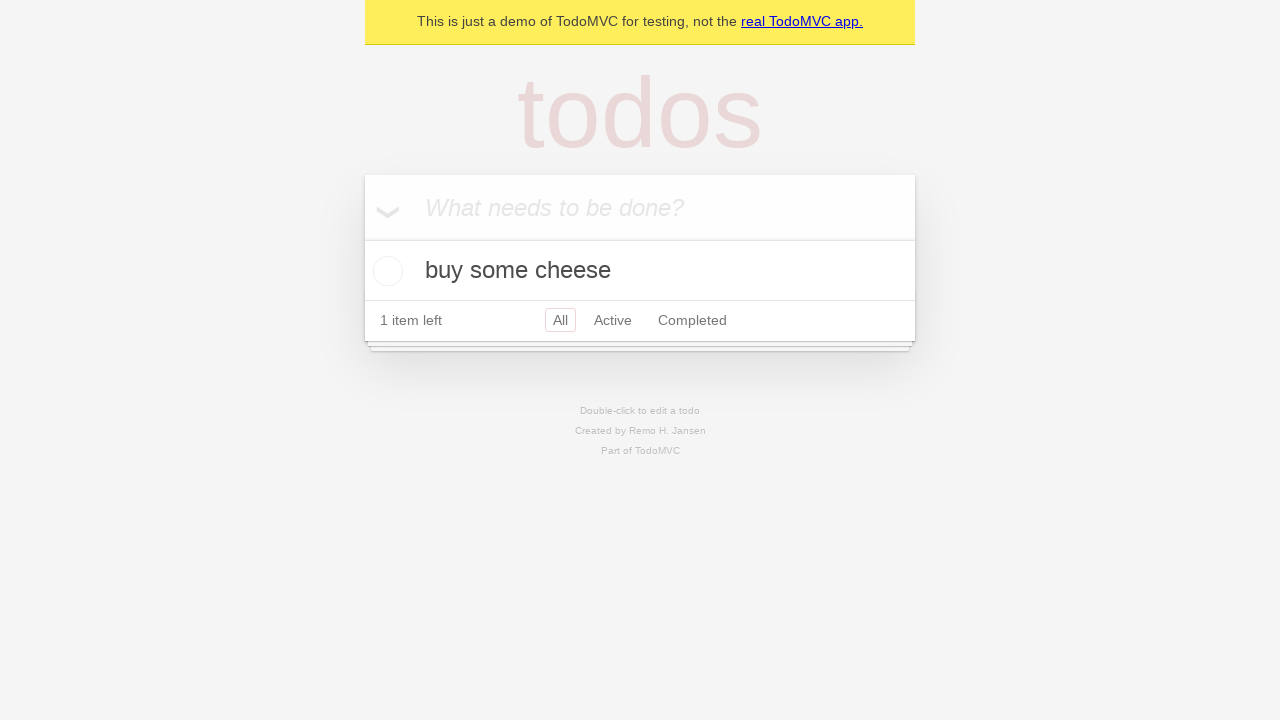

Filled new todo input with 'feed the cat' on .new-todo
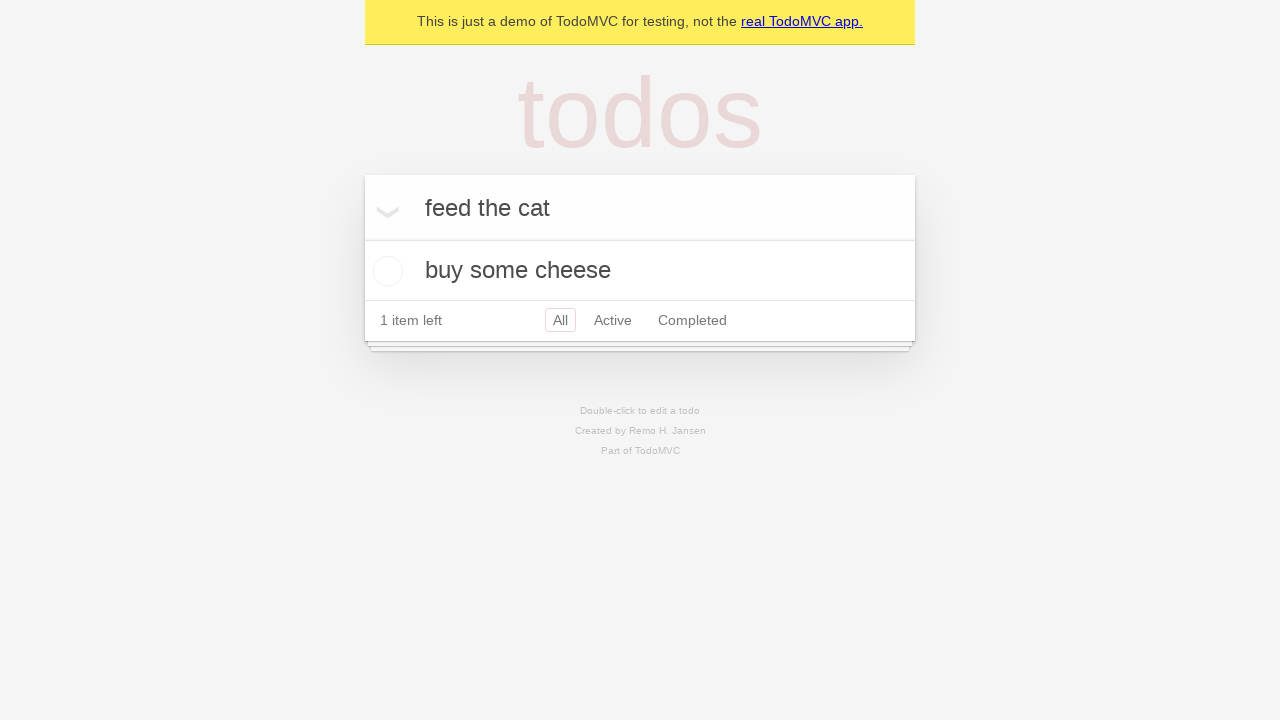

Pressed Enter to create second todo item on .new-todo
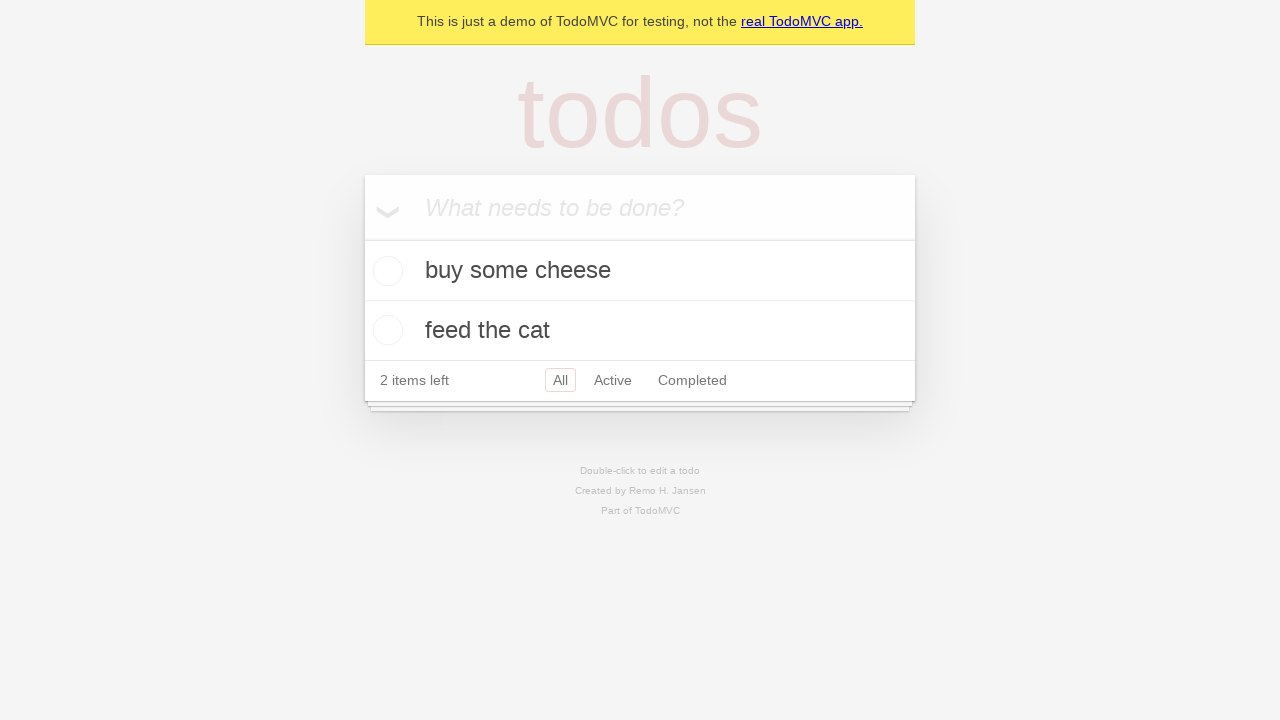

Filled new todo input with 'book a doctors appointment' on .new-todo
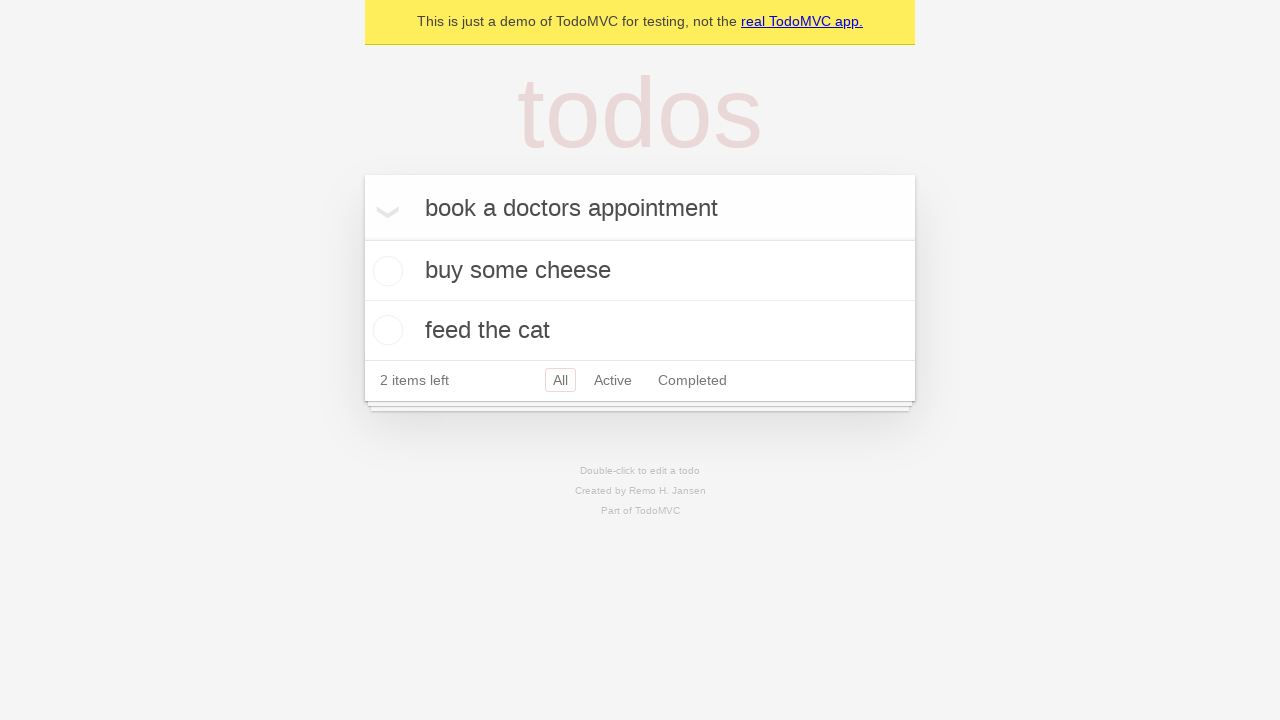

Pressed Enter to create third todo item on .new-todo
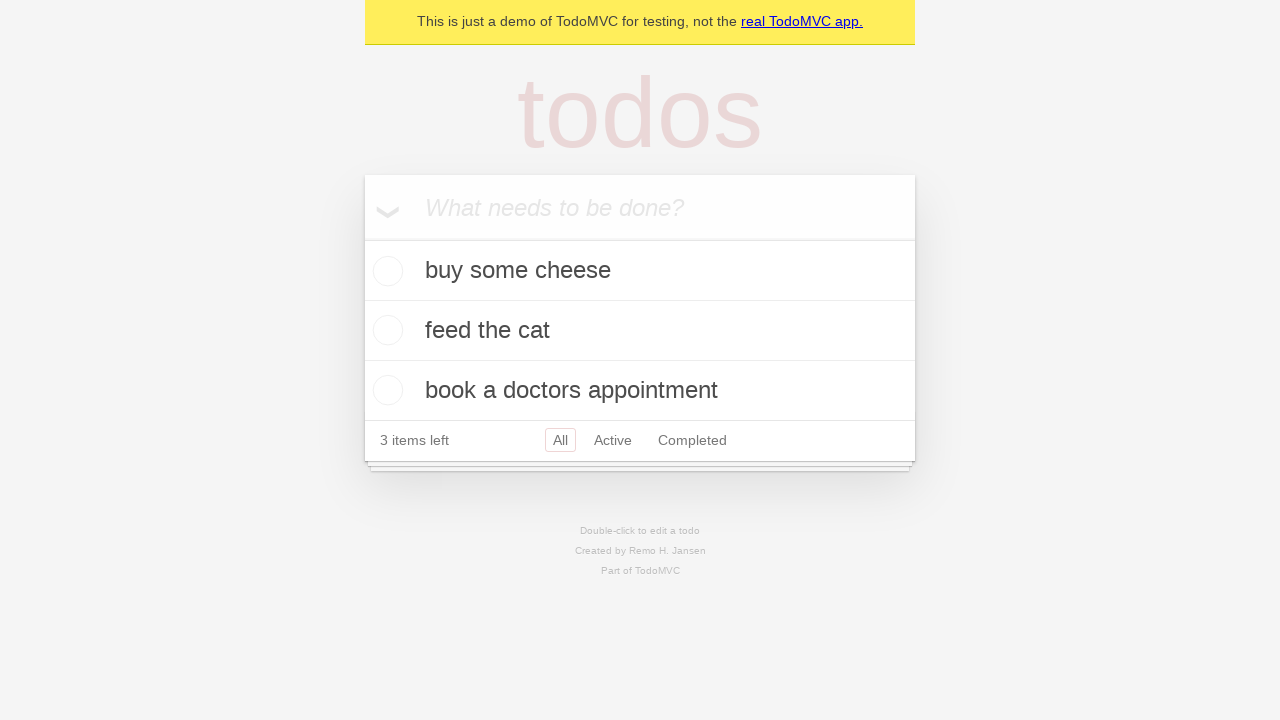

Waited for all three todo items to load in the list
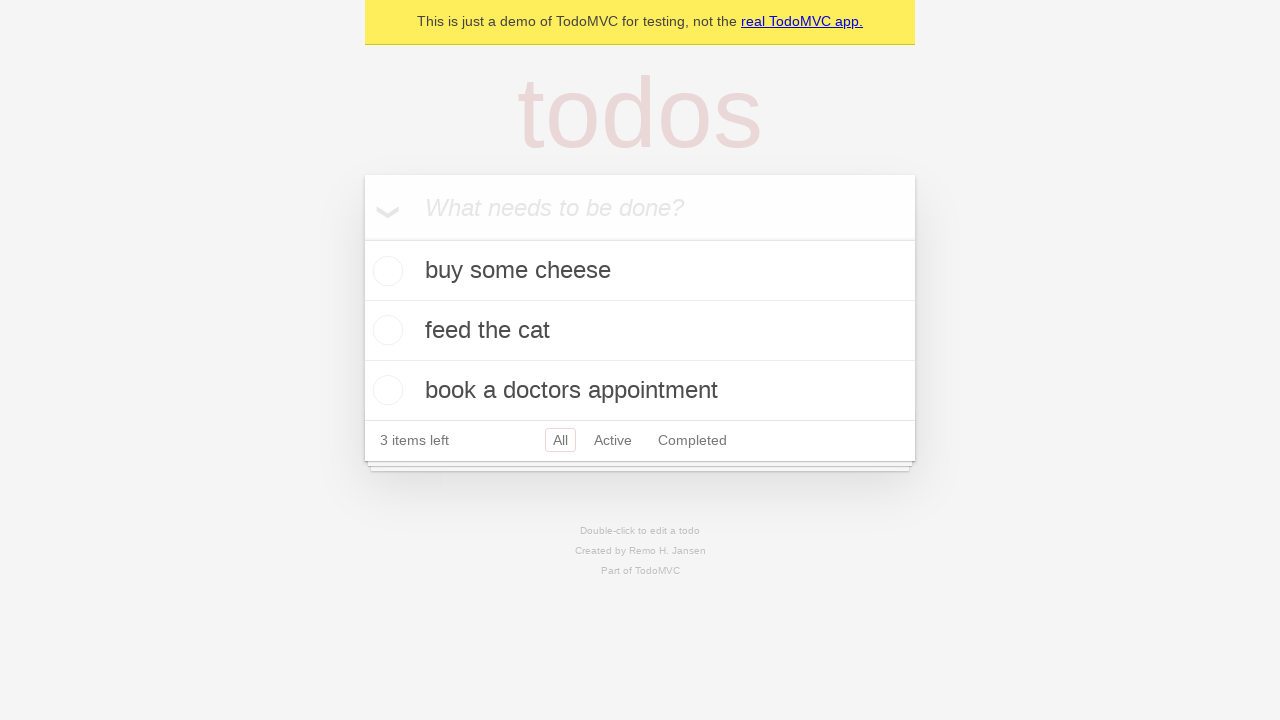

Marked first todo item as complete by checking the toggle at (385, 271) on .todo-list li .toggle >> nth=0
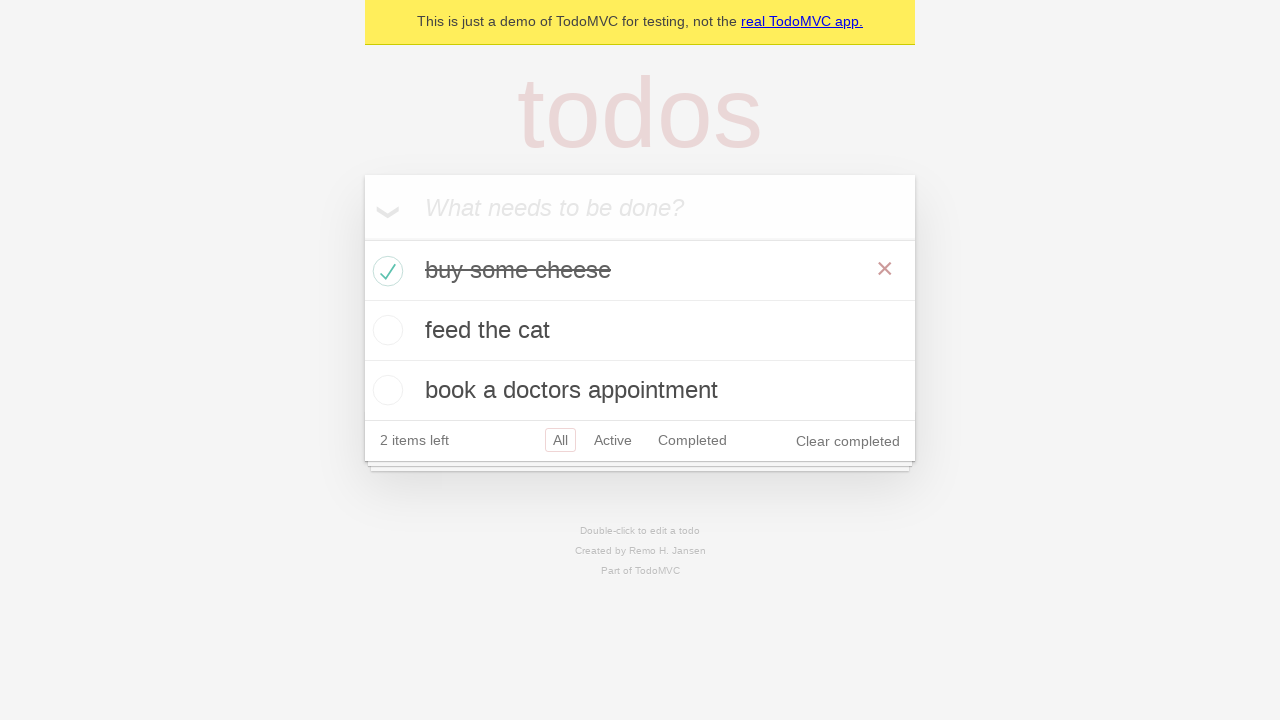

Waited for clear completed button to appear
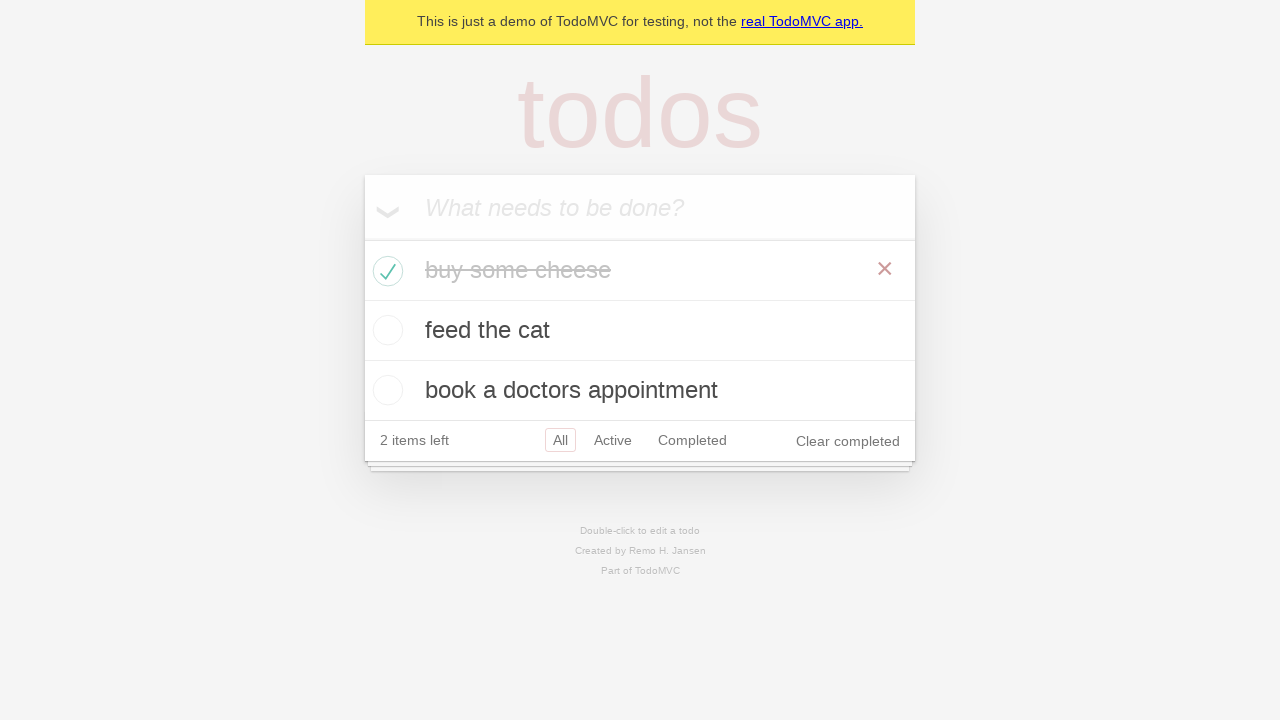

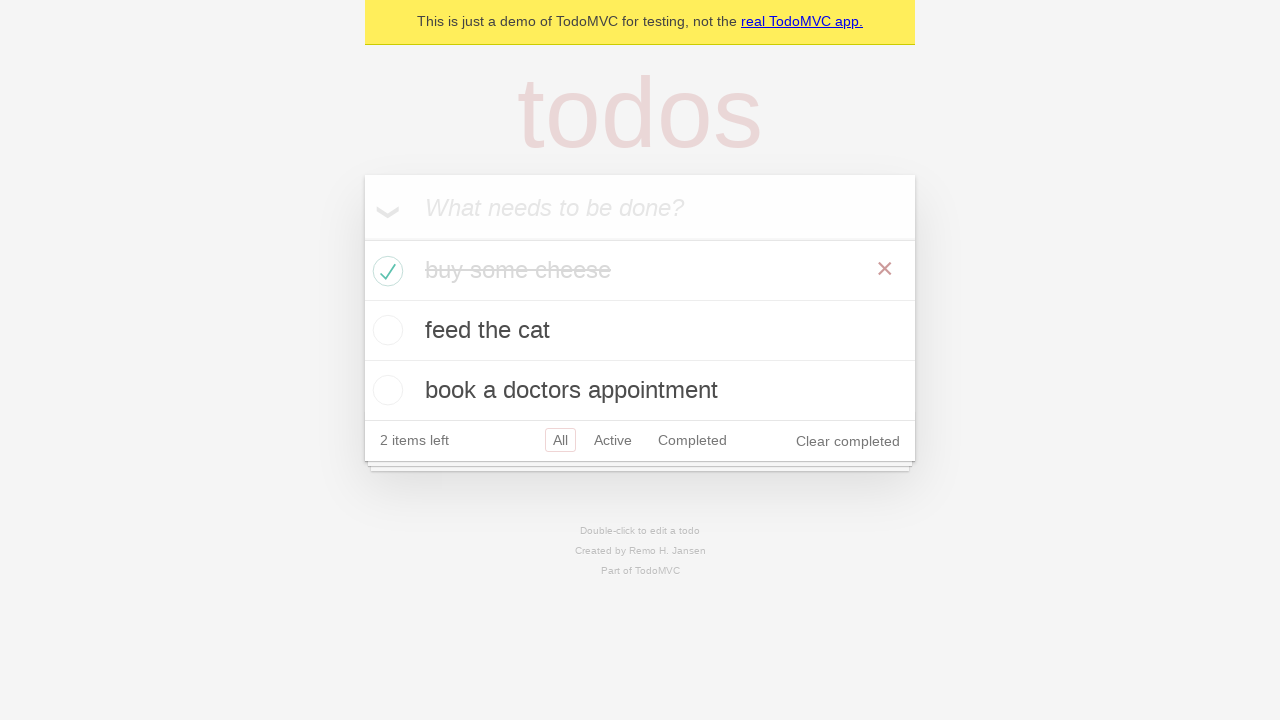